Tests the vegetable shopping cart functionality by searching for "Brinjal", incrementing the quantity, and adding the item to the cart.

Starting URL: https://rahulshettyacademy.com/seleniumPractise/#/

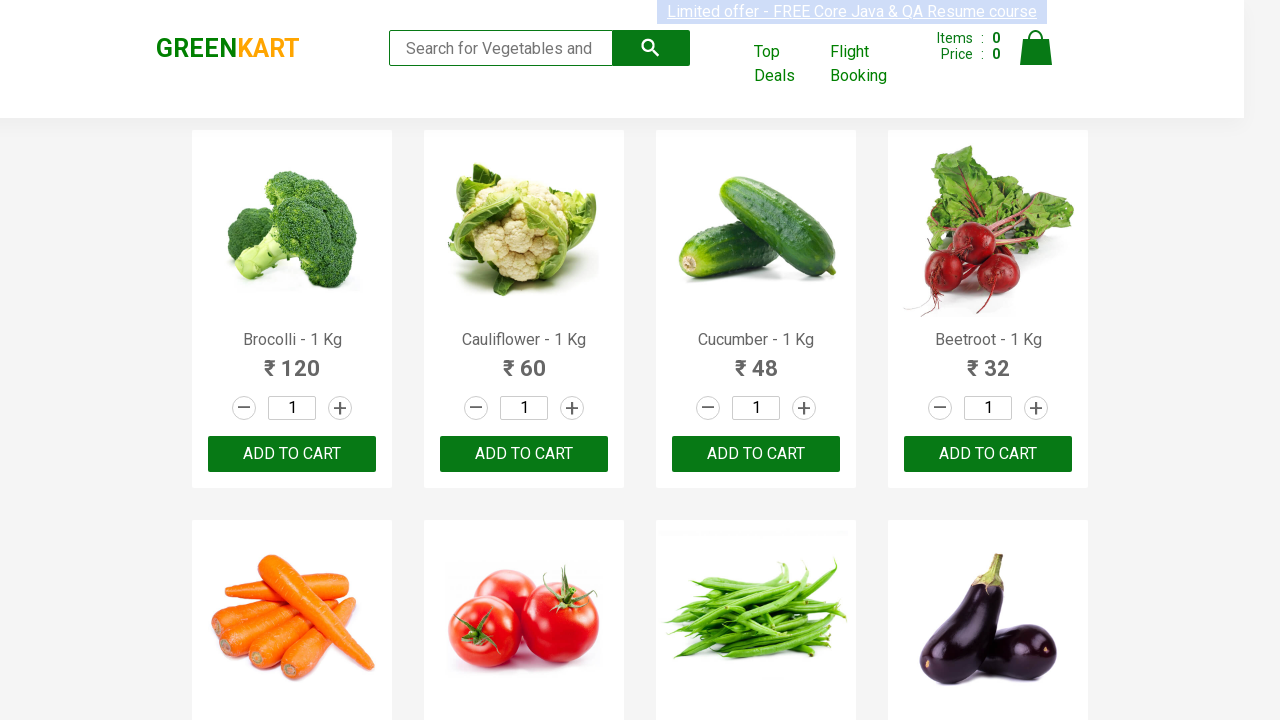

Filled search field with 'Brinjal' on input.search-keyword
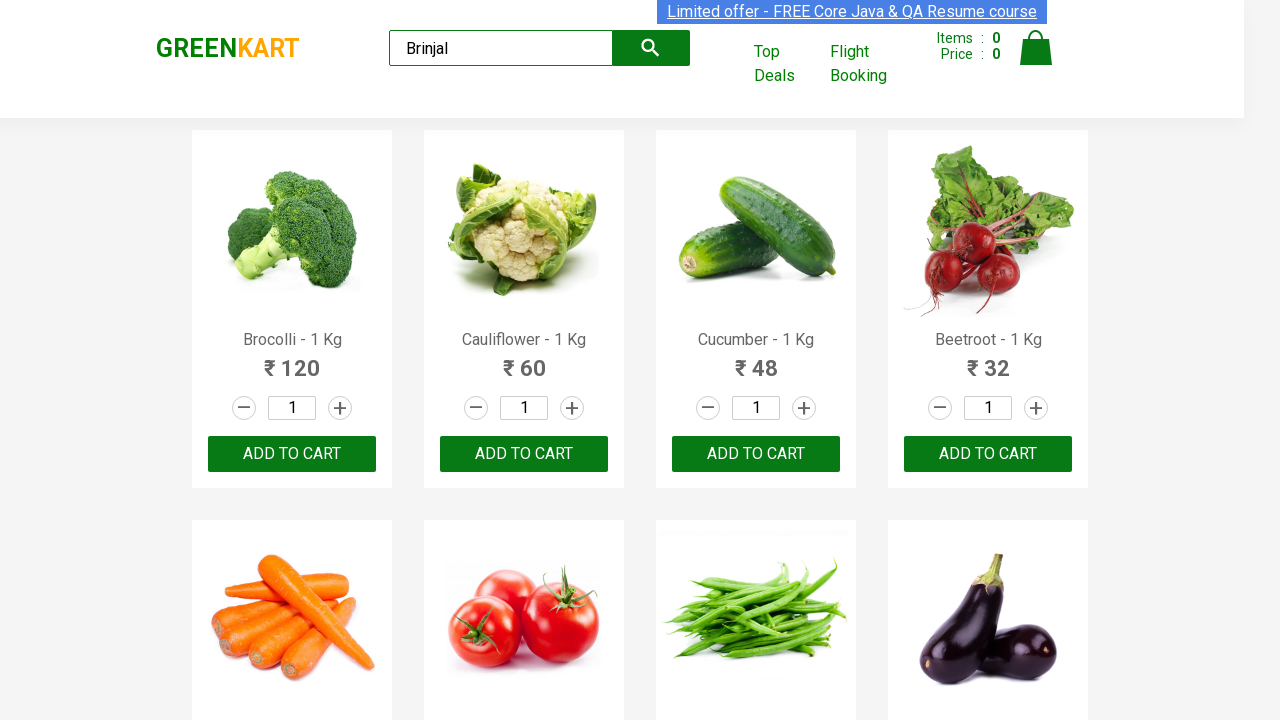

Waited for search results to filter
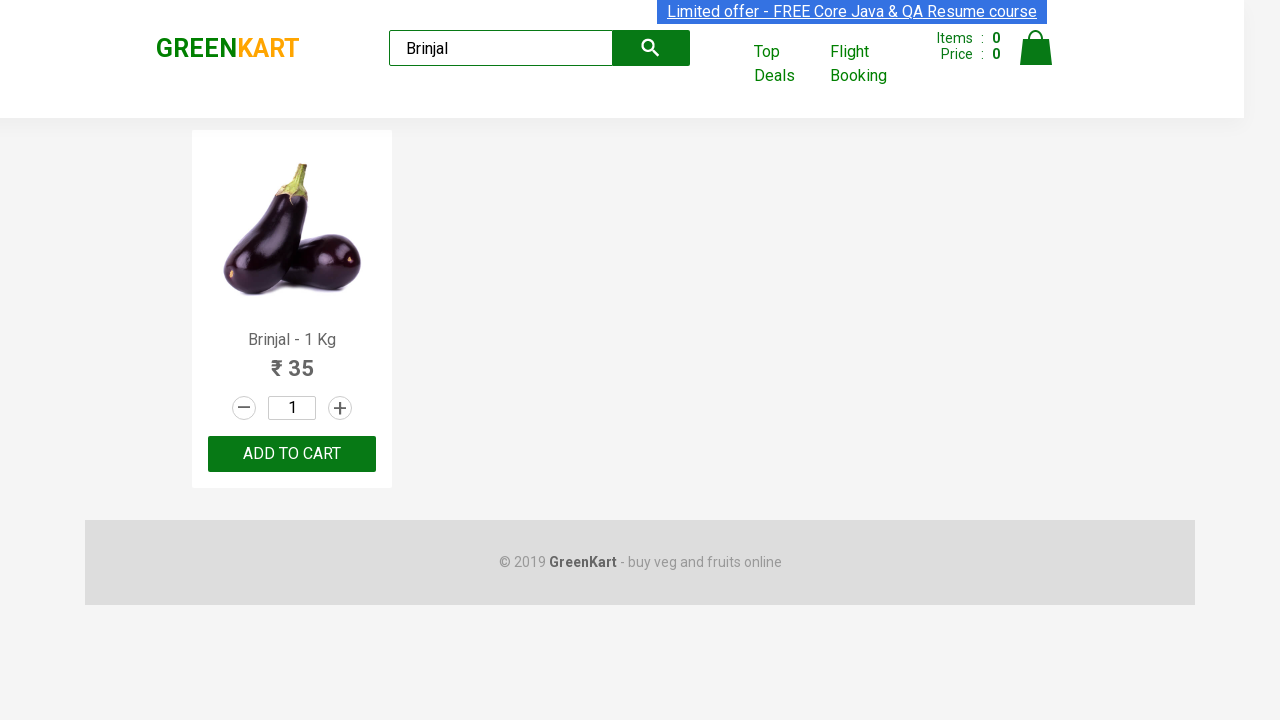

Product card loaded for Brinjal
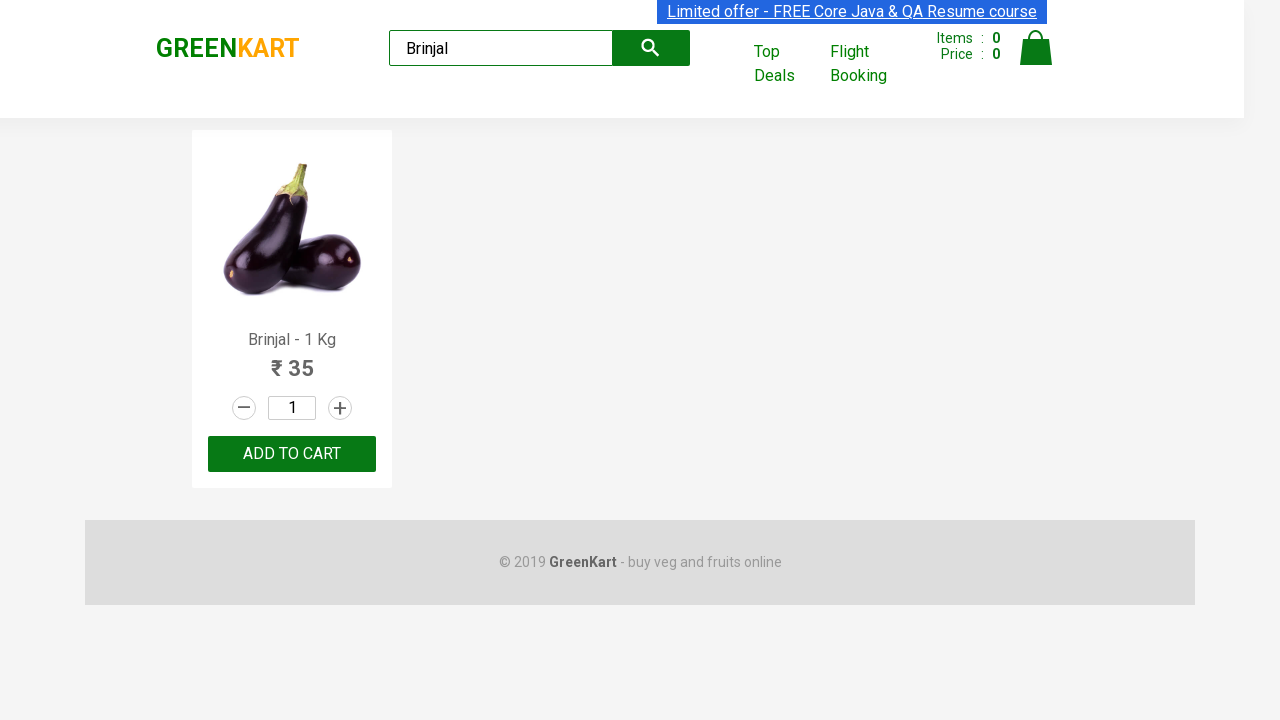

Clicked increment button to increase quantity to 2 at (340, 408) on .product .increment
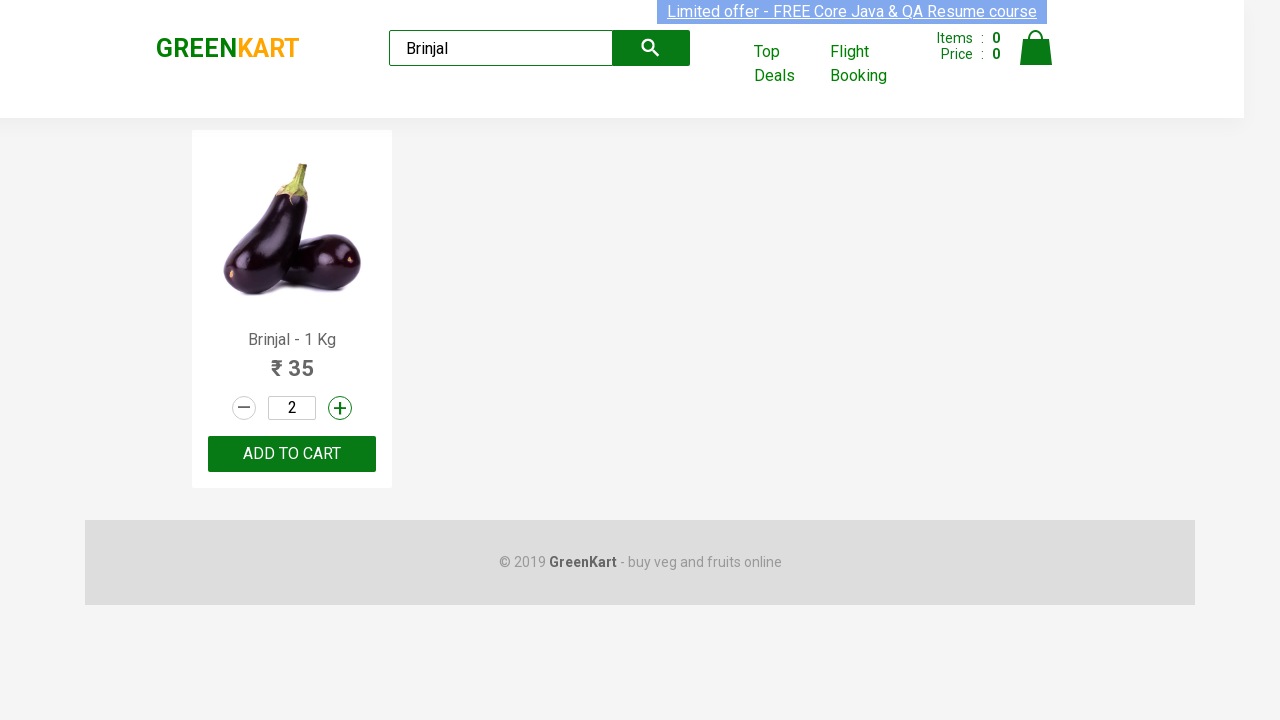

Clicked Add to Cart button at (292, 454) on .product .product-action button
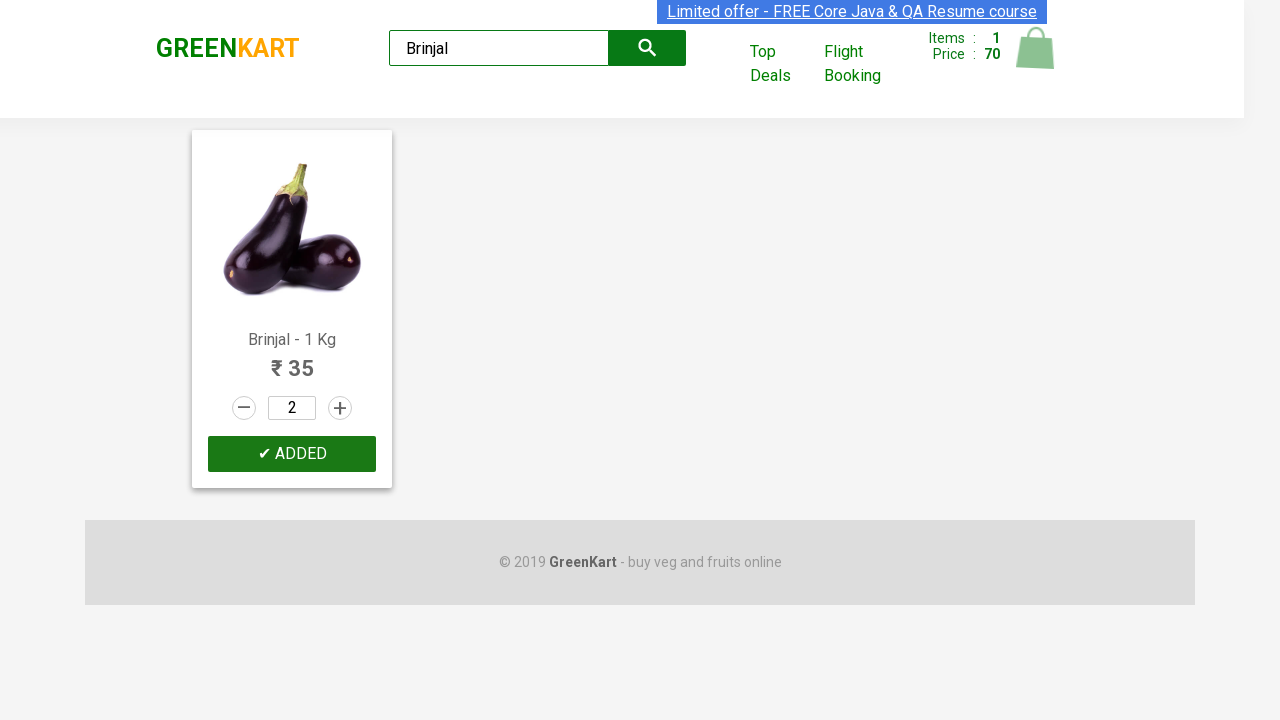

Cart info updated successfully
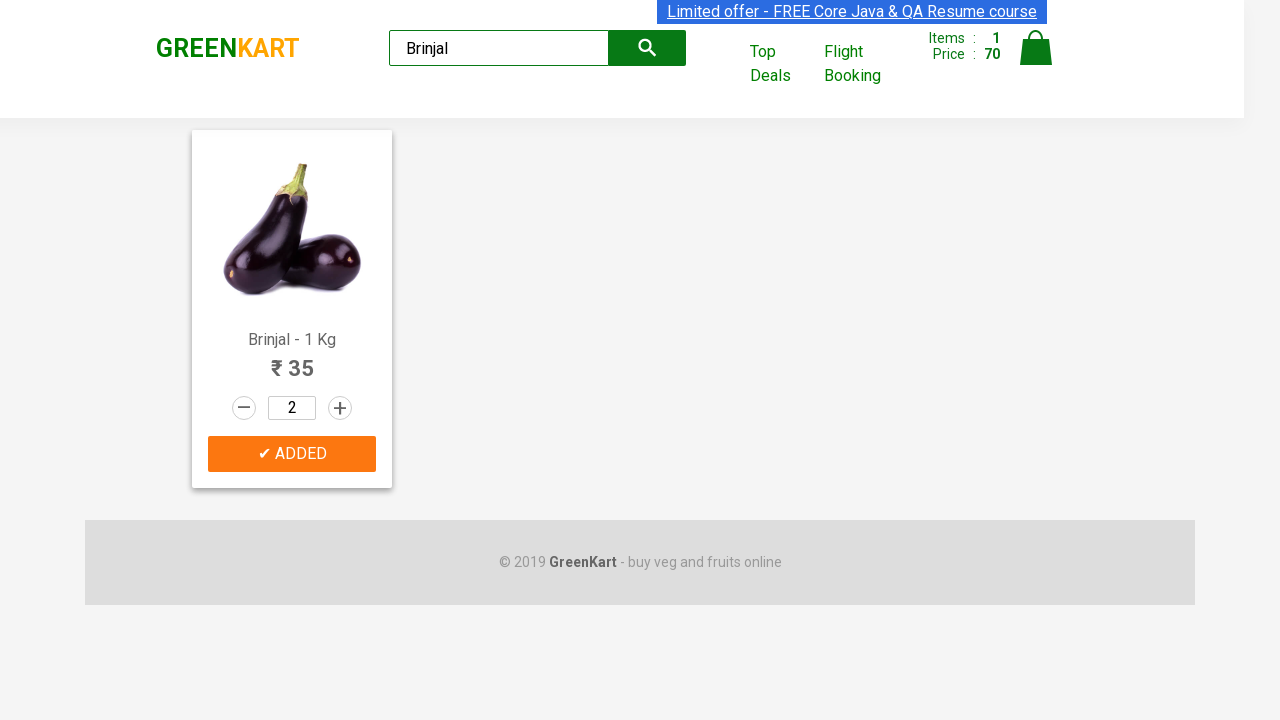

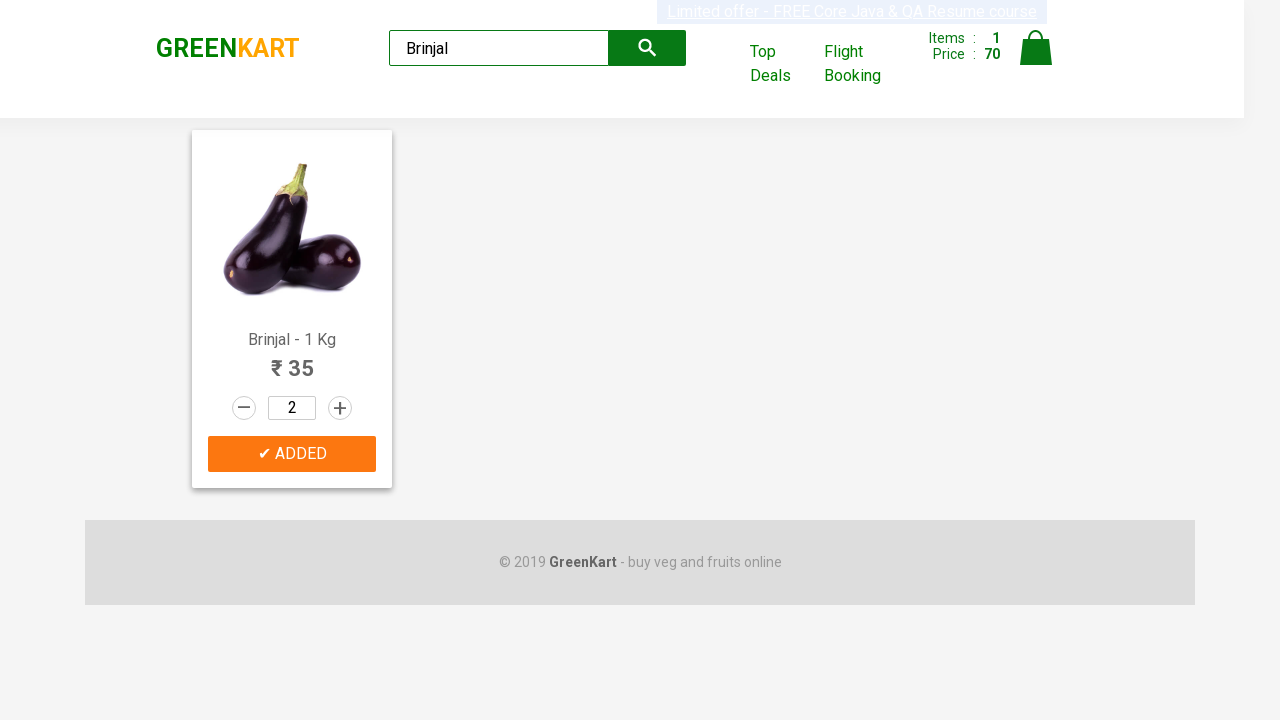